Tests the Playwright homepage by verifying the title contains "Playwright", checking that the "Get started" link has the correct href attribute, clicking it, and verifying navigation to the intro page.

Starting URL: https://playwright.dev

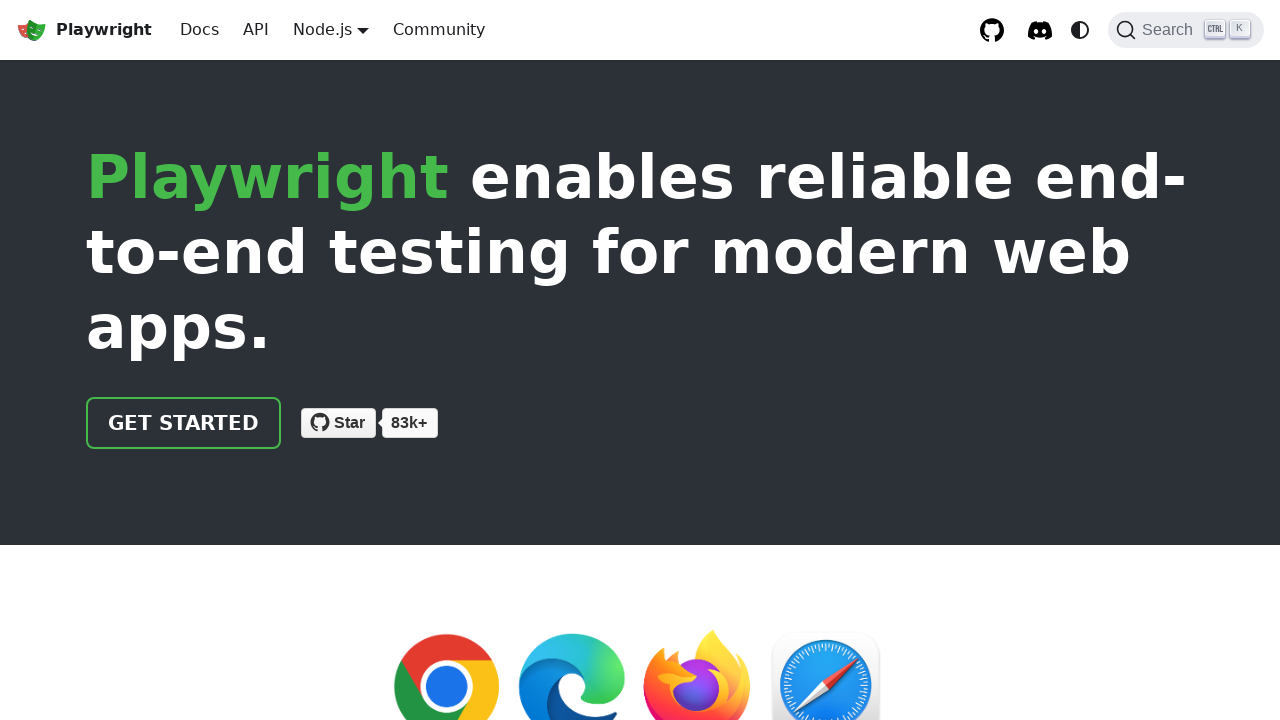

Waited for page to load with domcontentloaded state
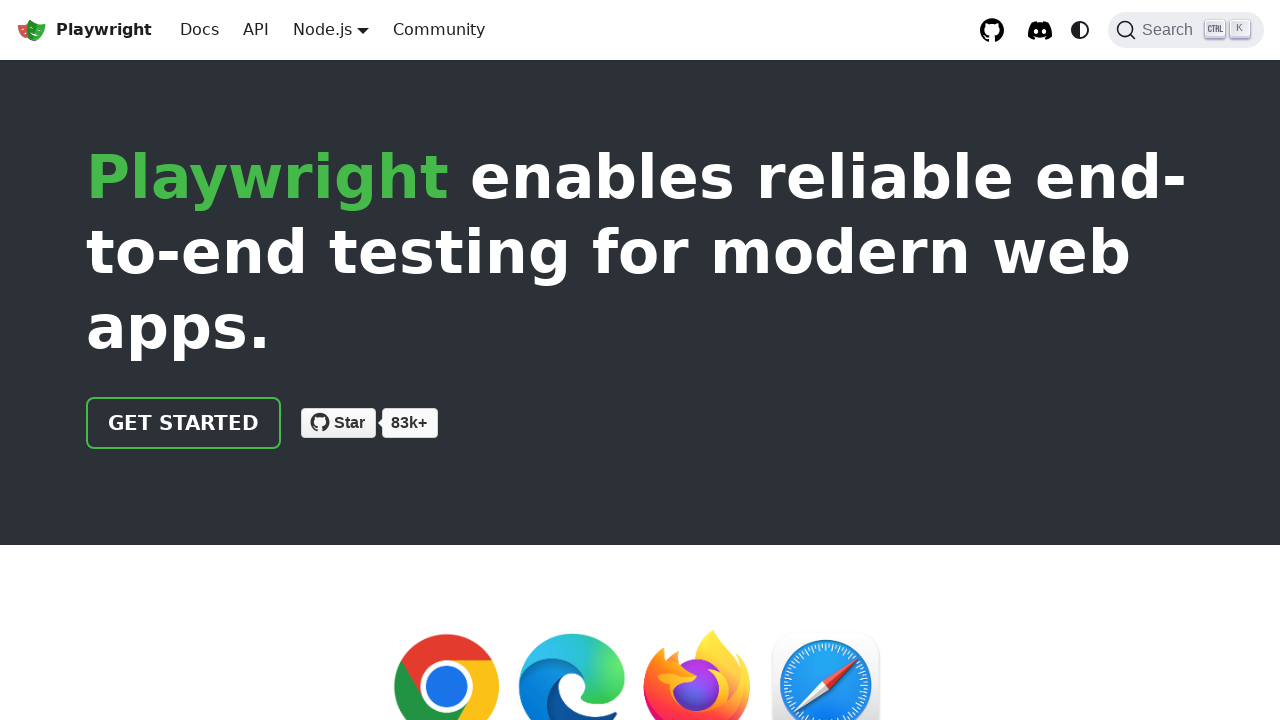

Verified page title contains 'Playwright'
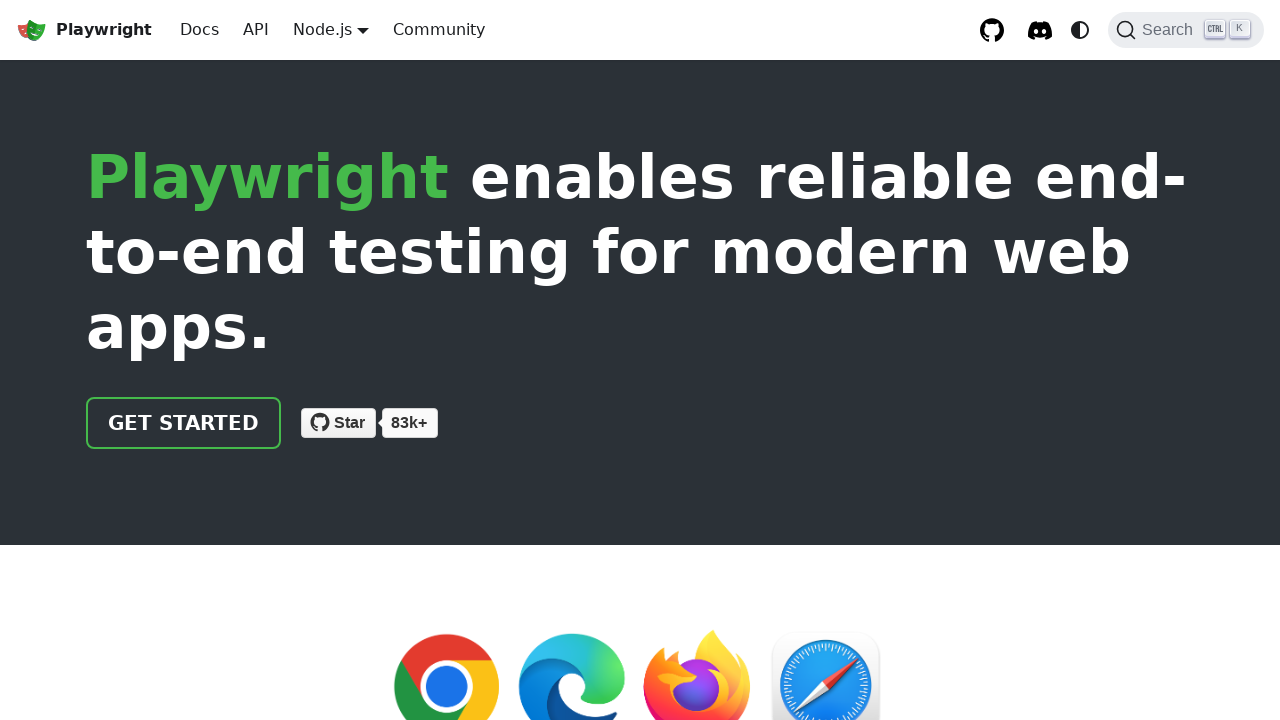

Located the 'Get started' link by role
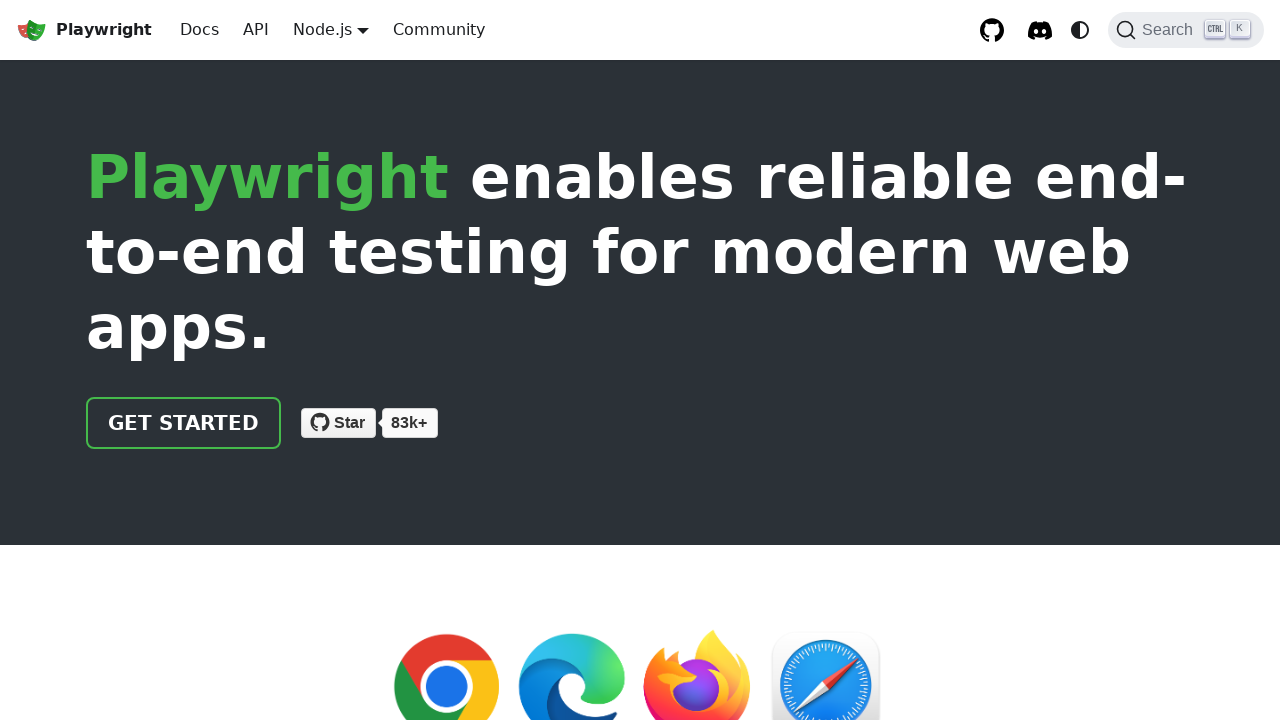

Verified 'Get started' link has correct href attribute '/docs/intro'
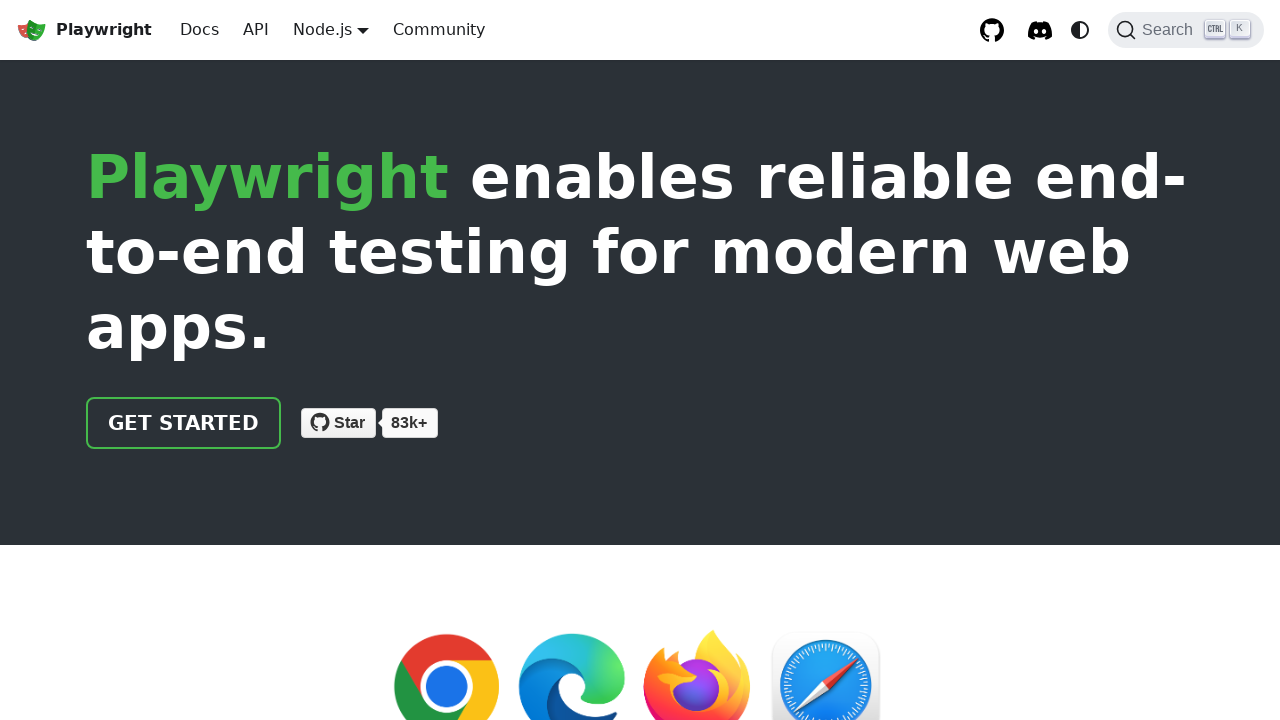

Clicked the 'Get started' link at (184, 423) on internal:role=link[name="Get started"i]
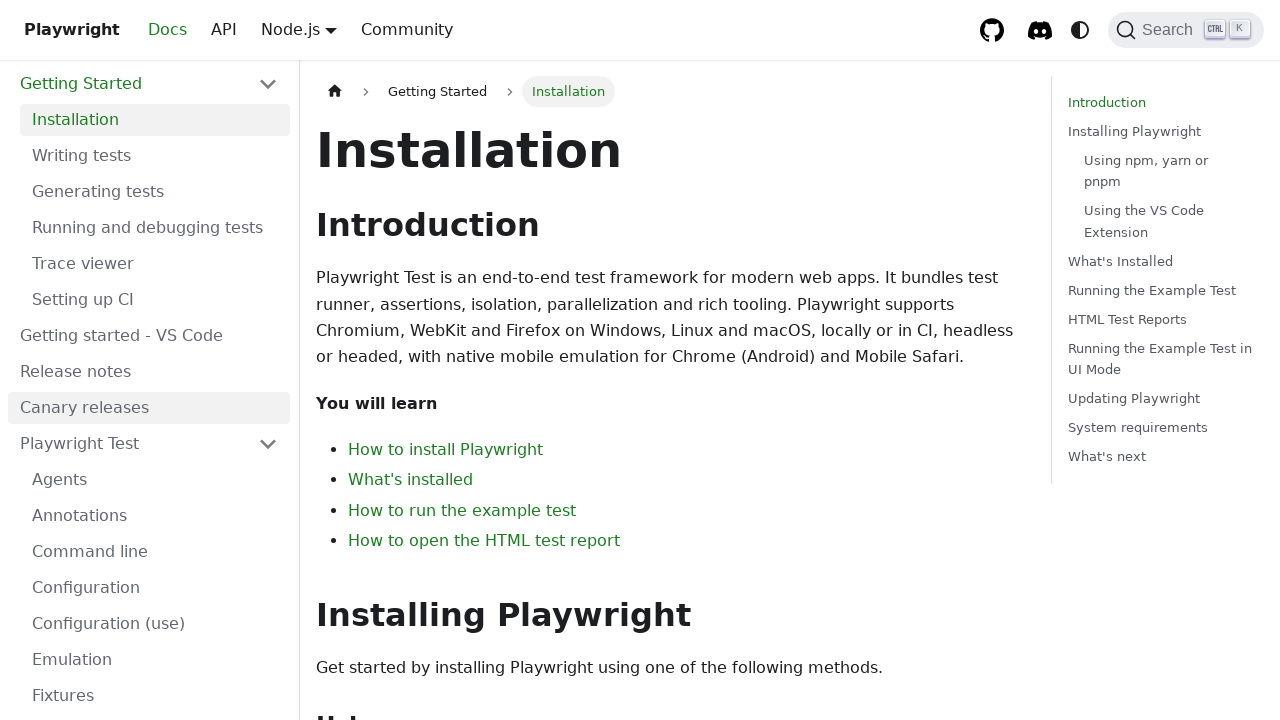

Navigated to intro page and verified URL contains 'intro'
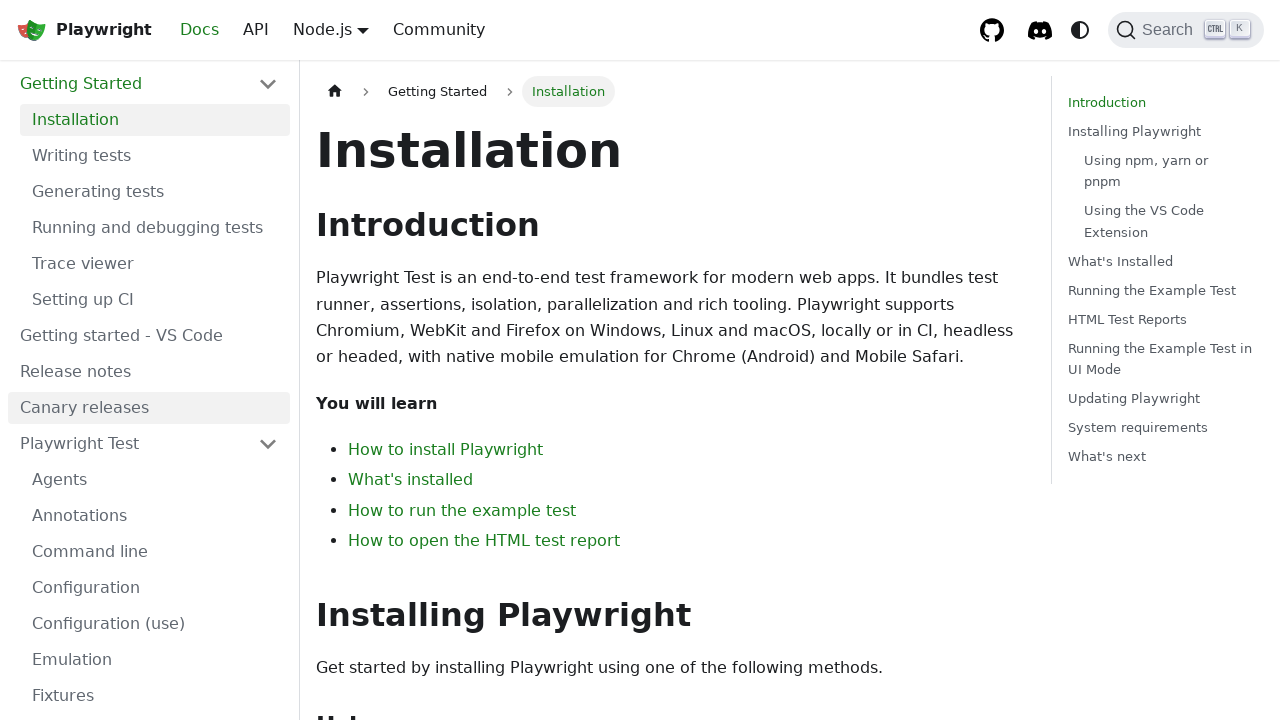

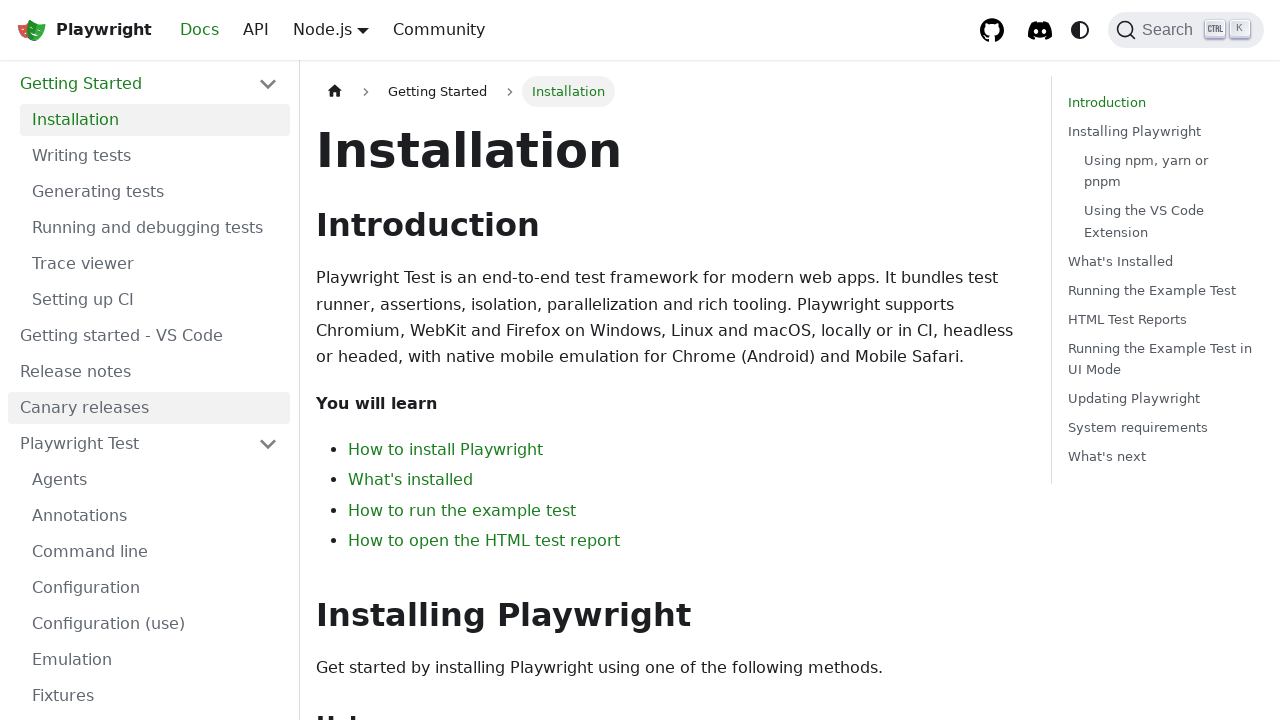